Tests that the microscope page loads and displays a textarea element

Starting URL: https://neuronpedia.org/gemma-scope#microscope

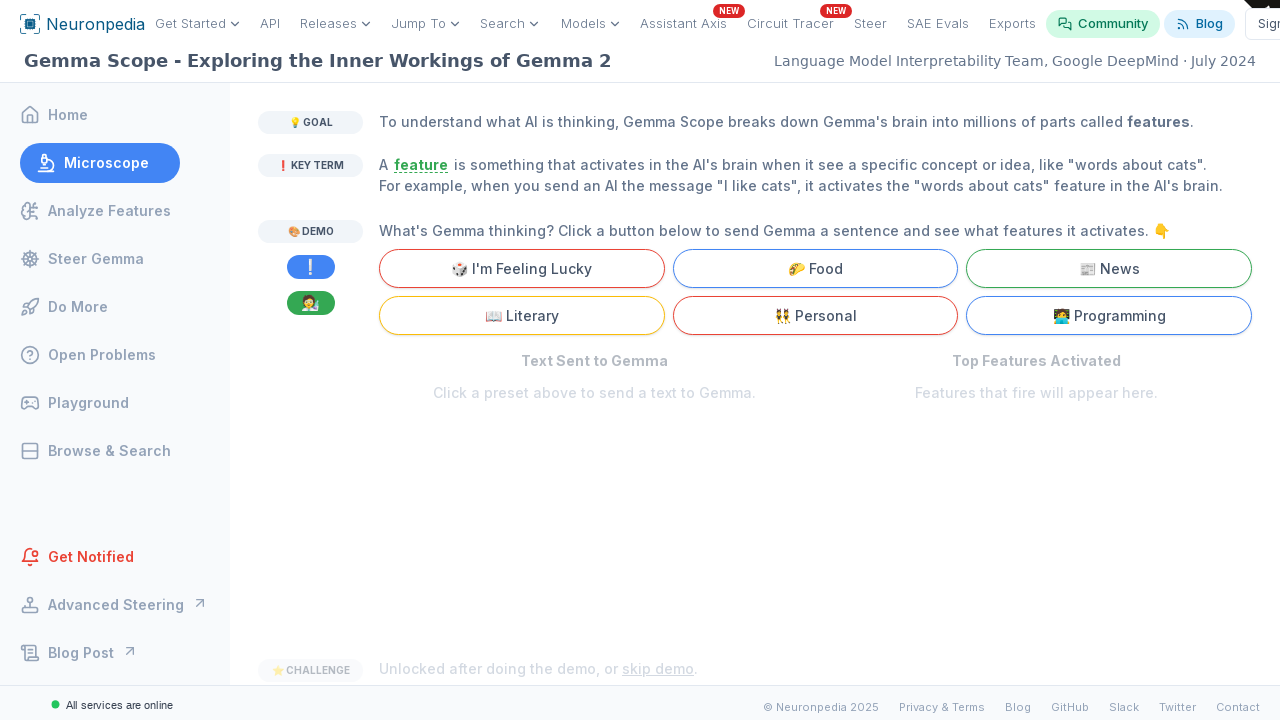

Navigated to microscope page at https://neuronpedia.org/gemma-scope#microscope
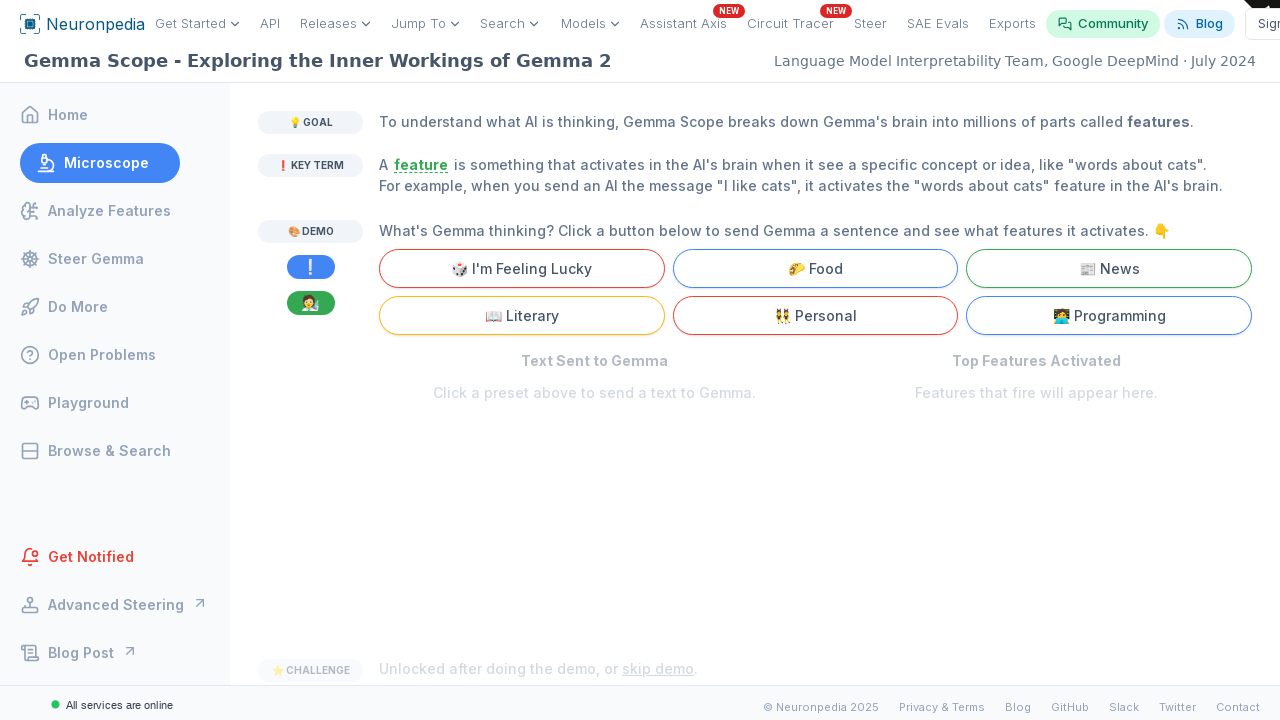

Verified textarea element is visible on microscope page
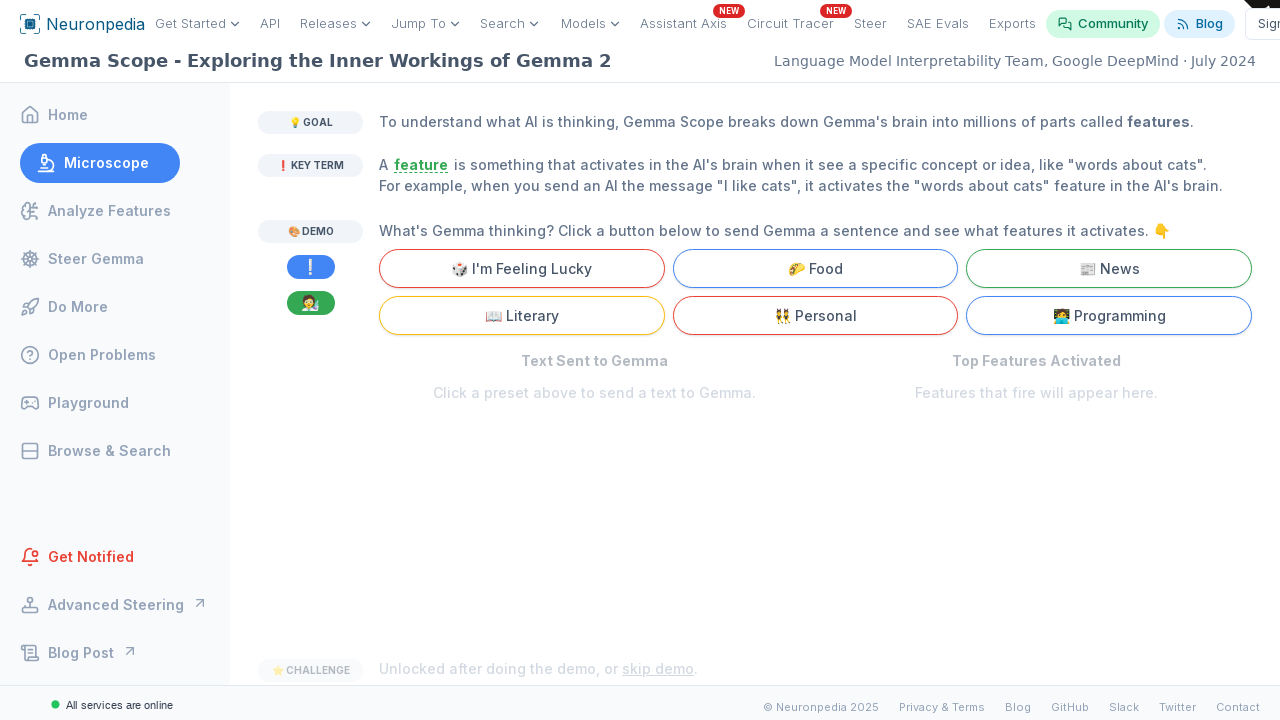

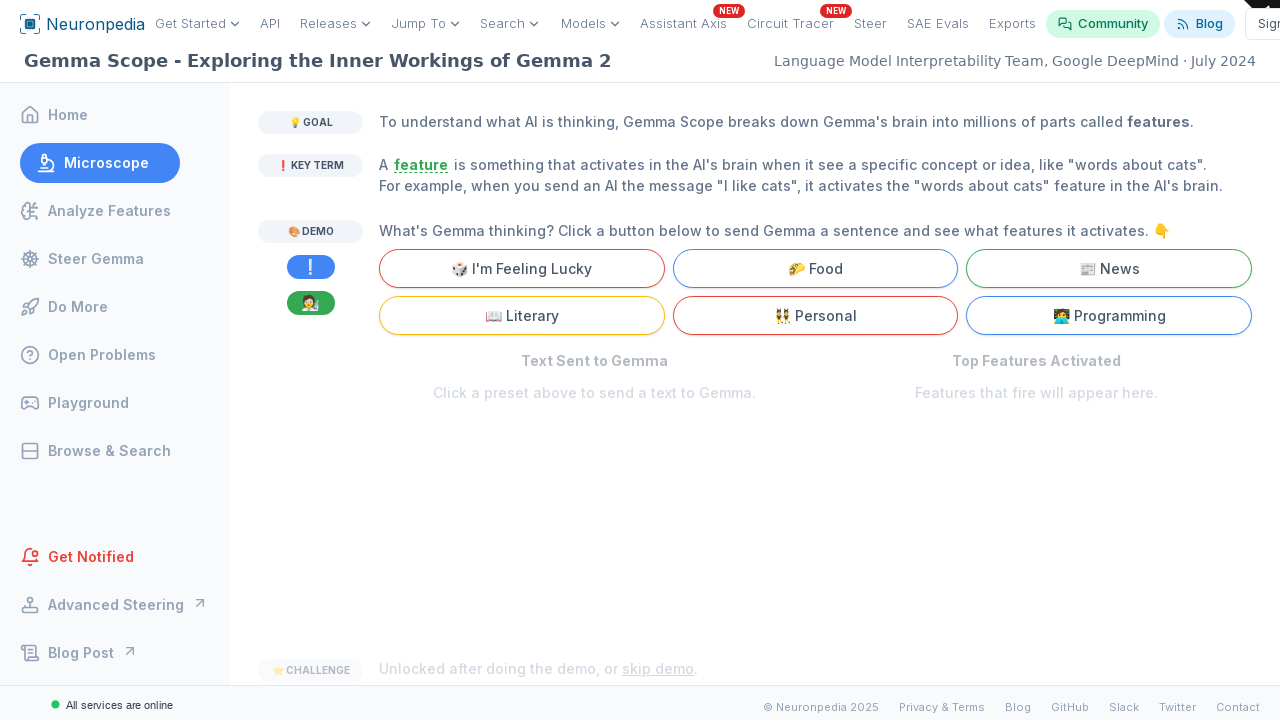